Tests browser navigation by first loading a waits page, then navigating to a dashboard page using navigate().to() equivalent functionality.

Starting URL: https://www.leafground.com/waits.xhtml

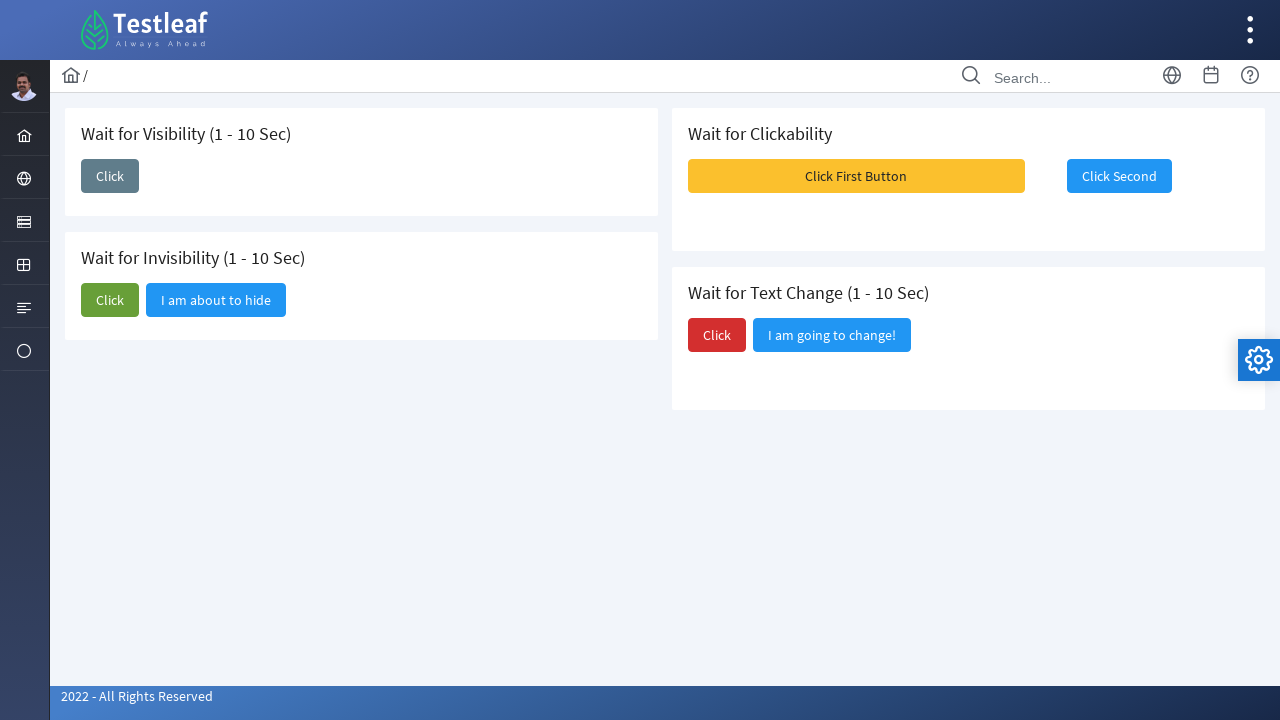

Navigated from waits page to dashboard page
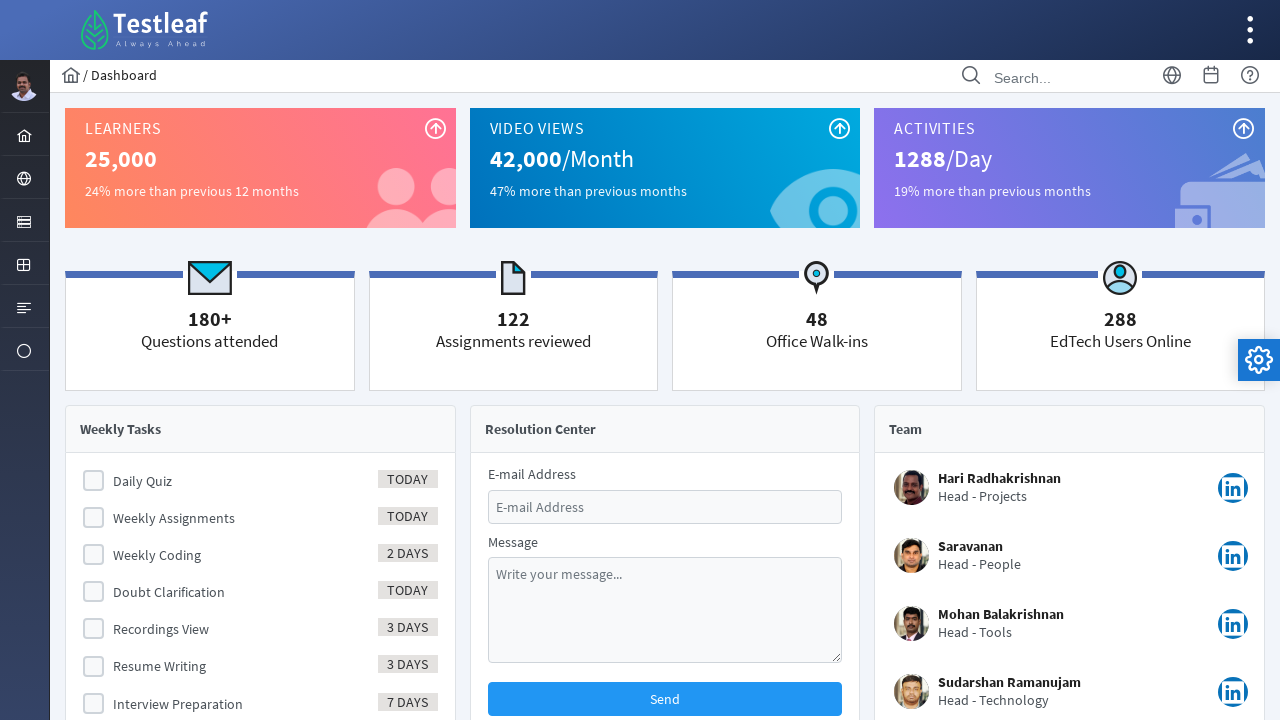

Dashboard page DOM content loaded
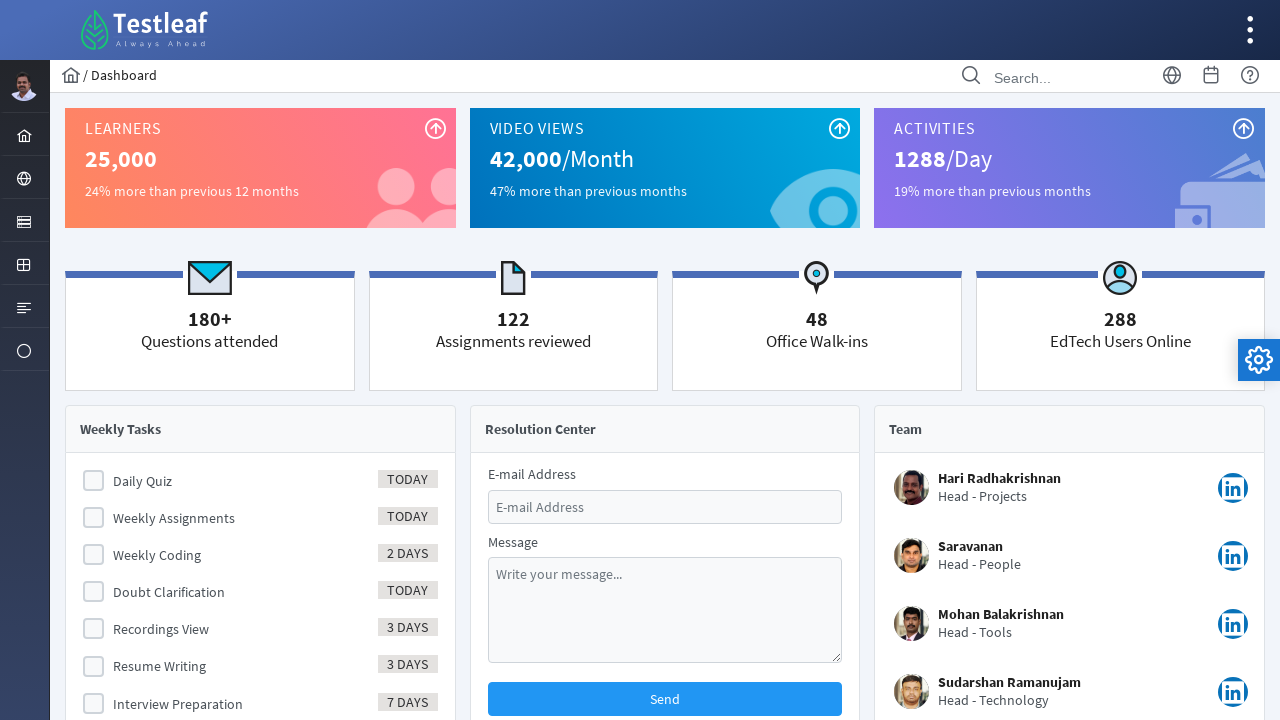

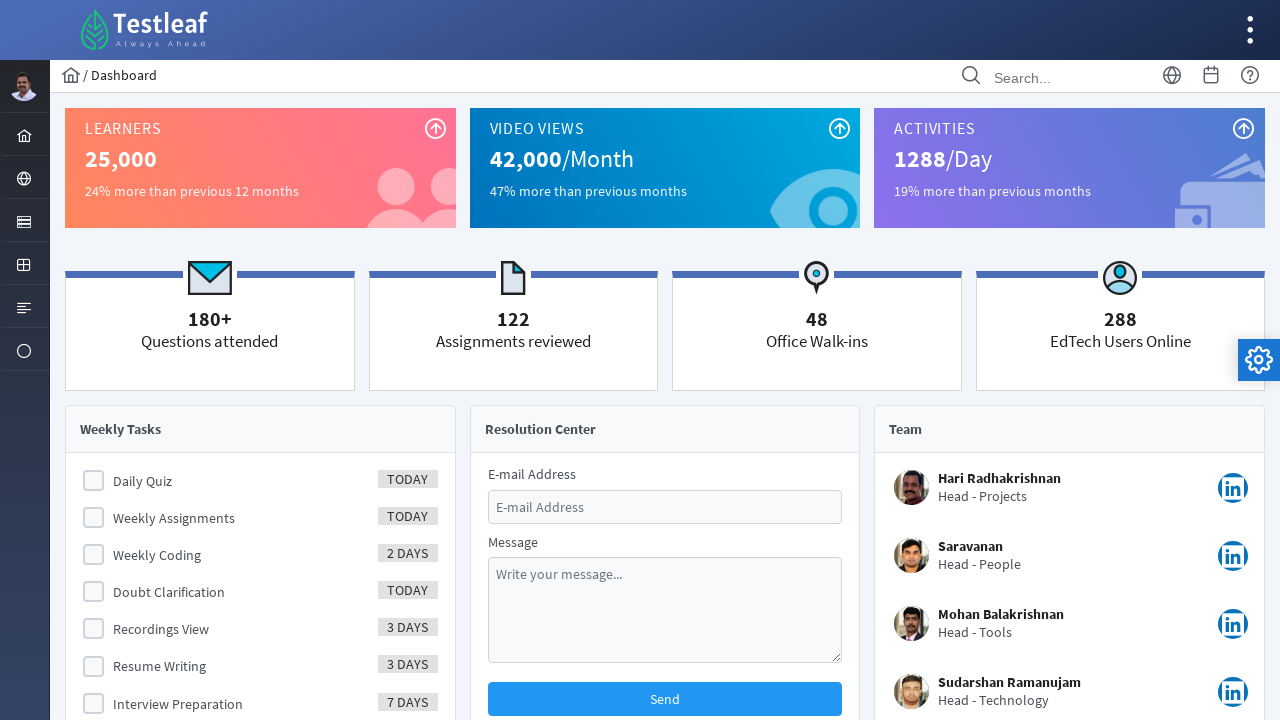